Tests various dropdown selection functionalities including basic select, country selection, language selection, and value selection on a form testing page

Starting URL: https://www.leafground.com/select.xhtml

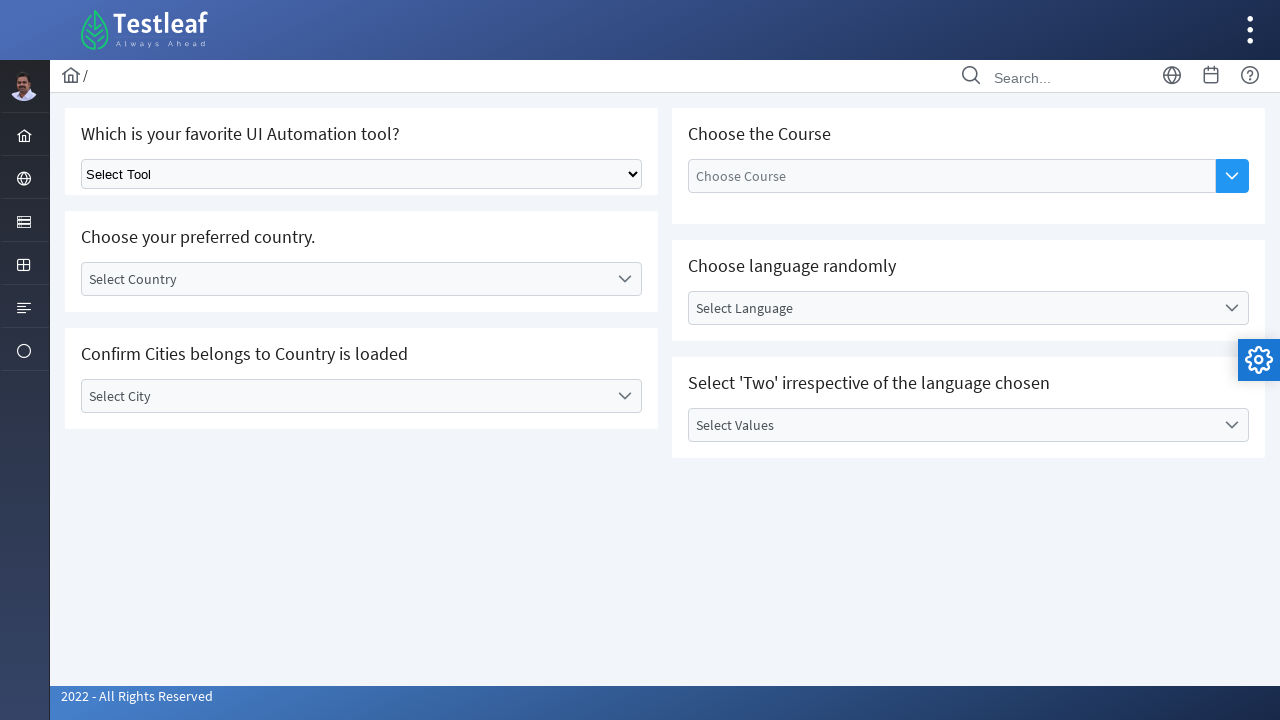

Navigated to dropdown testing page
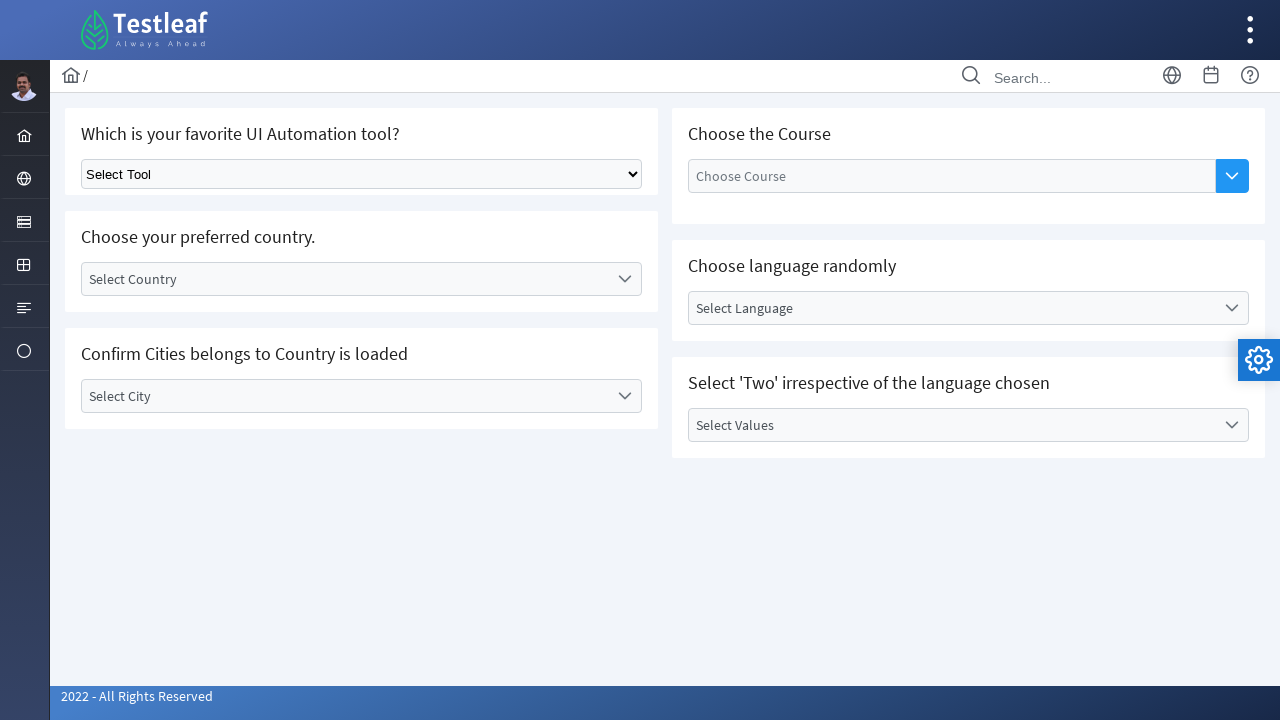

Selected option at index 3 from basic dropdown on select.ui-selectonemenu
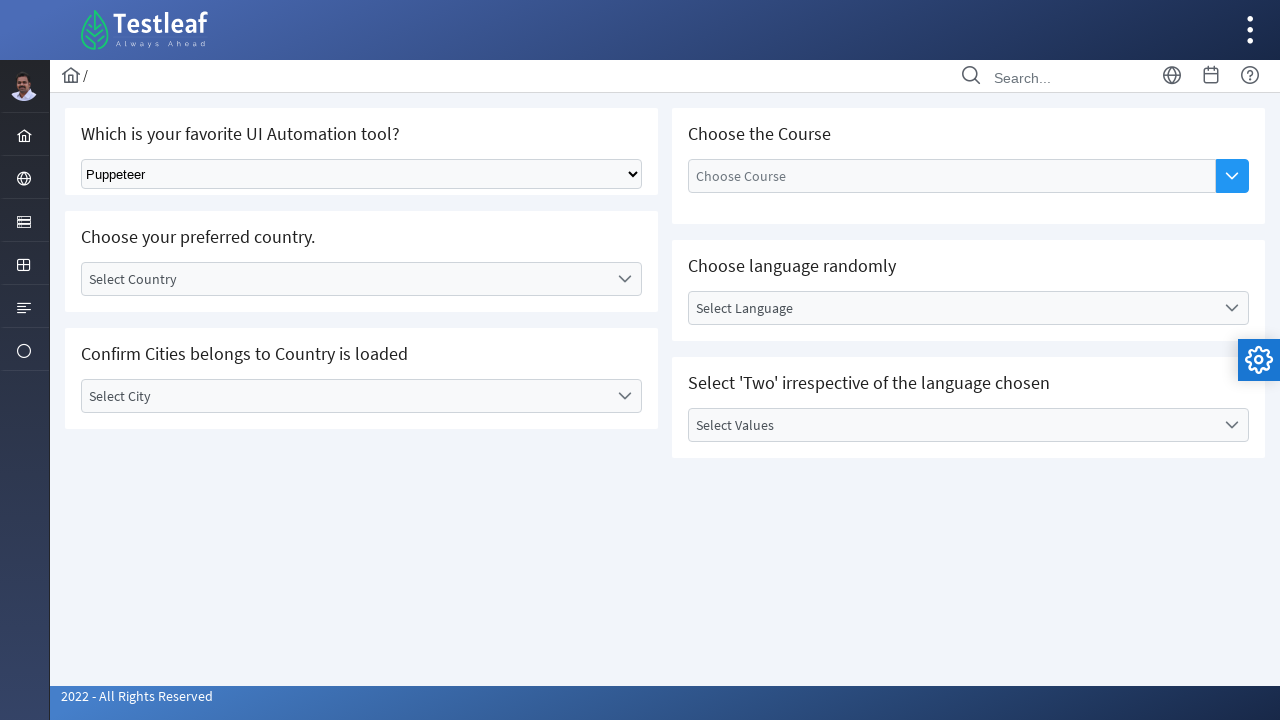

Clicked on 'Select Country' dropdown label at (345, 279) on xpath=//label[text()='Select Country']
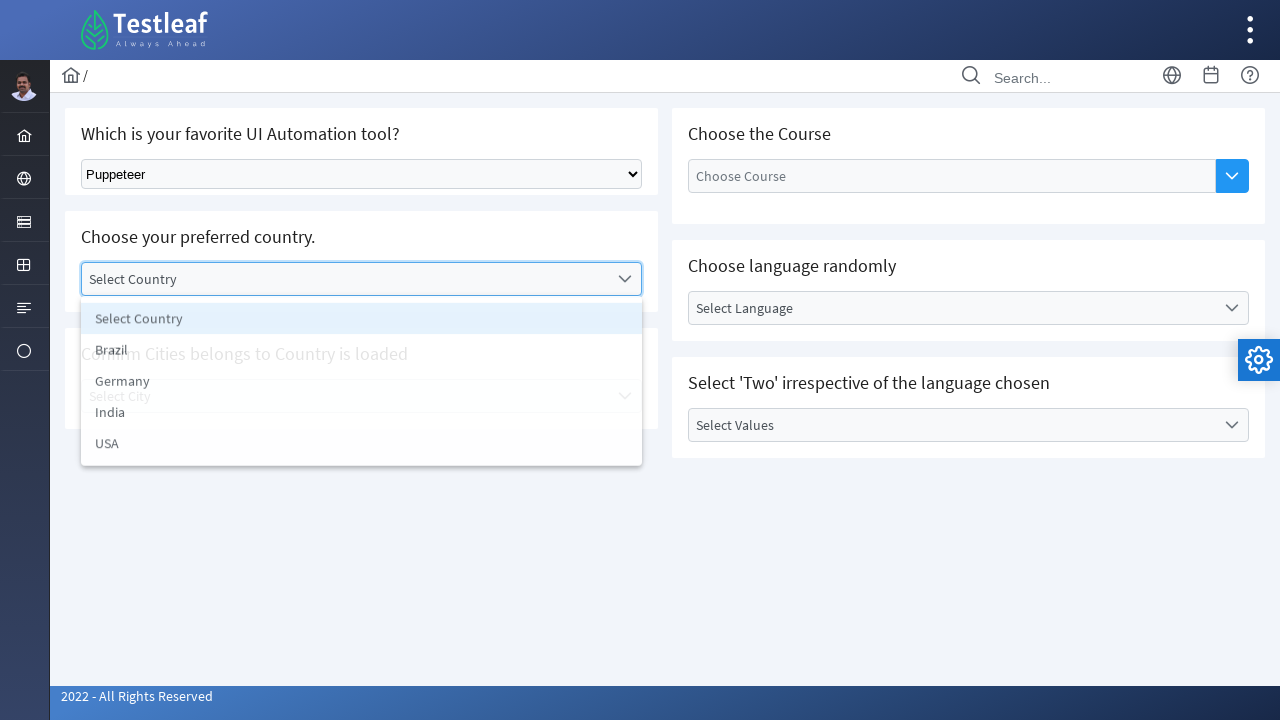

Selected 'India' from country dropdown at (362, 415) on xpath=//li[text()='India']
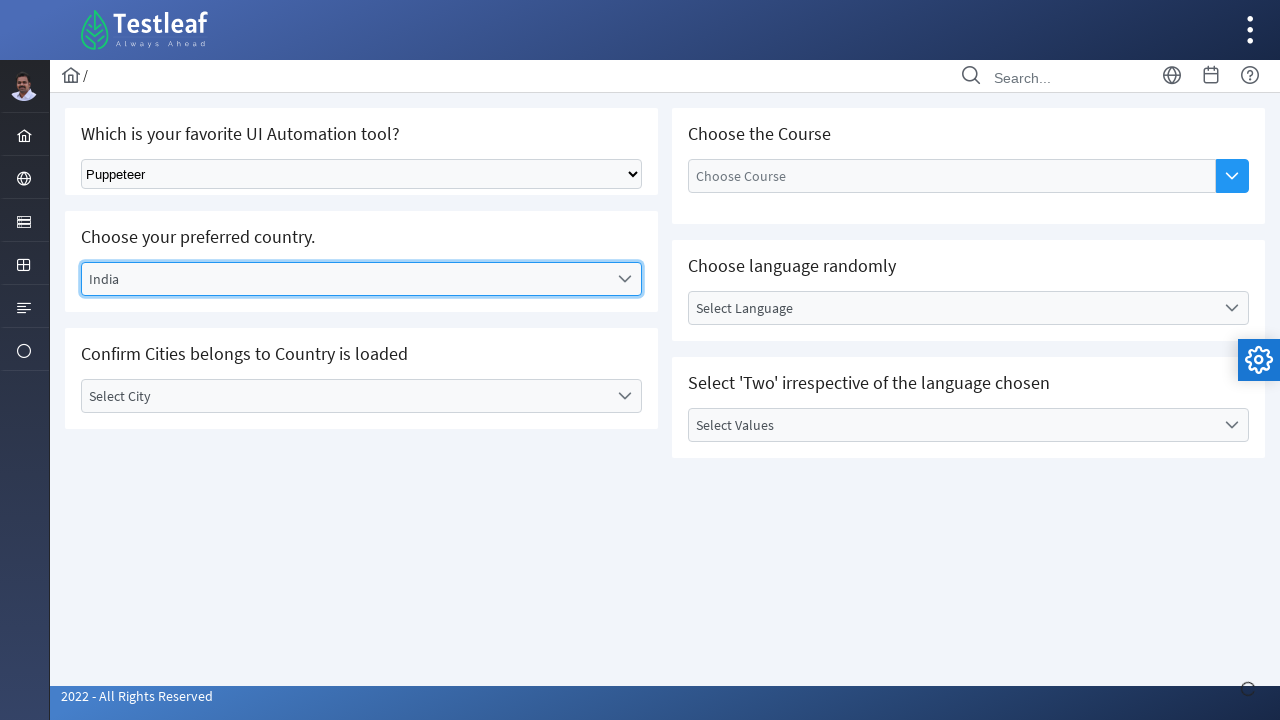

Clicked on autocomplete input field at (766, 176) on xpath=//li[@class='ui-autocomplete-input-token']/input
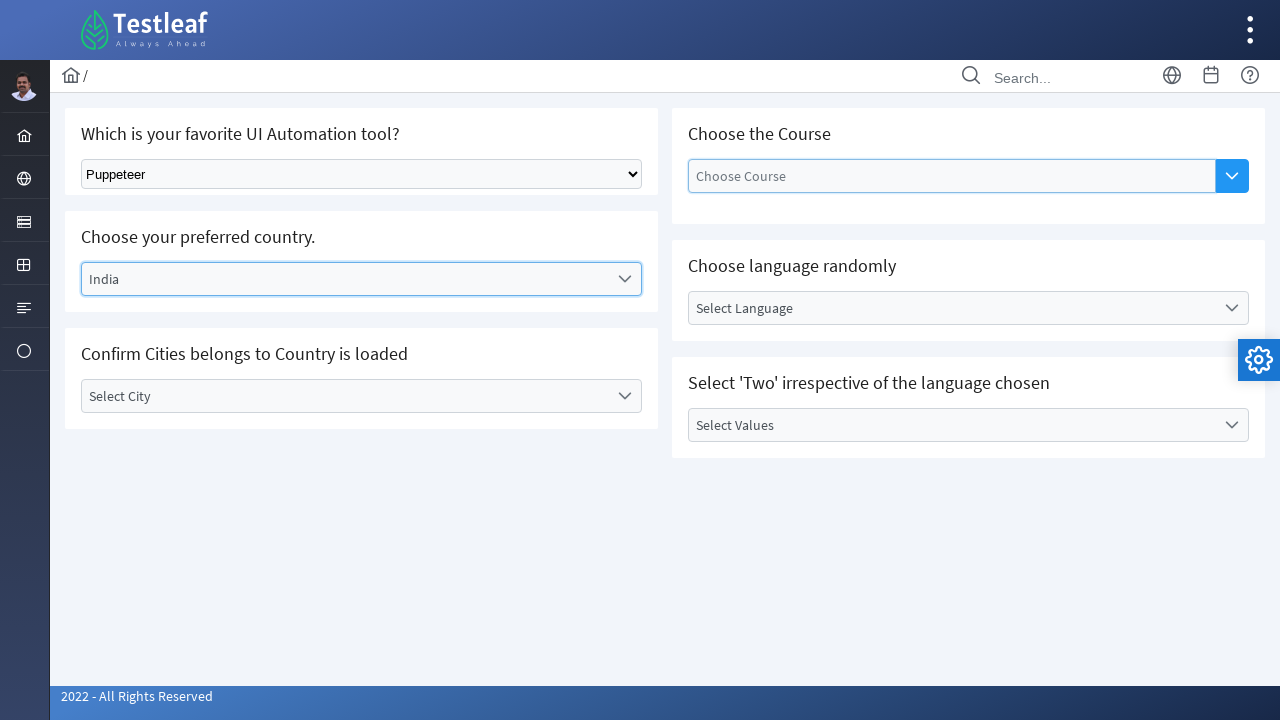

Clicked on 'Select Language' dropdown label at (952, 308) on xpath=//label[text()='Select Language']
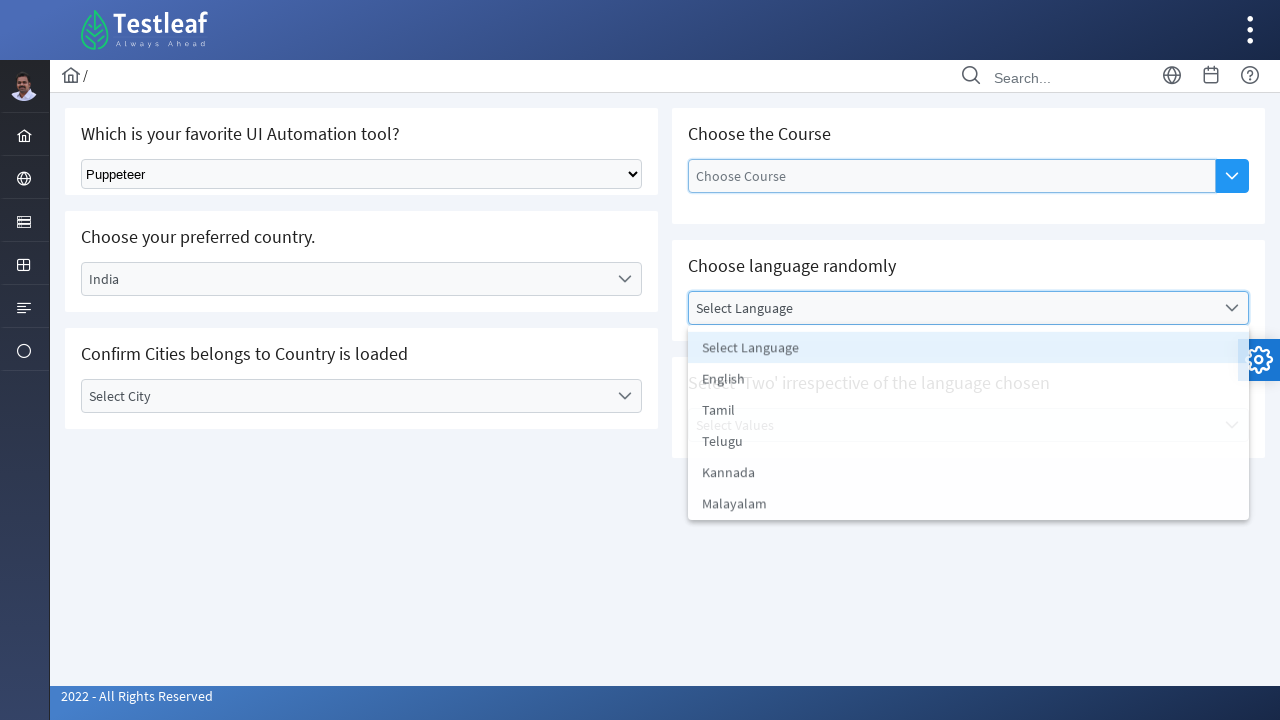

Selected 'English' from language dropdown at (968, 380) on xpath=//li[text()='English']
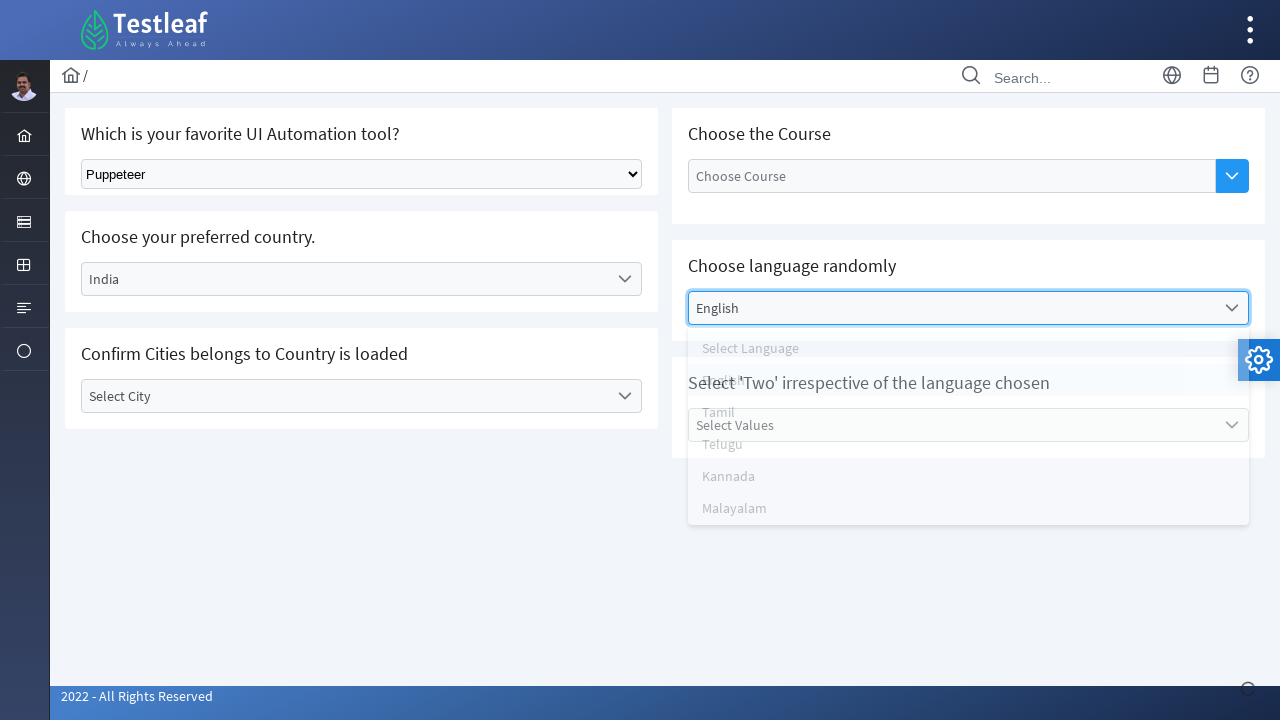

Waited 5 seconds for UI to update
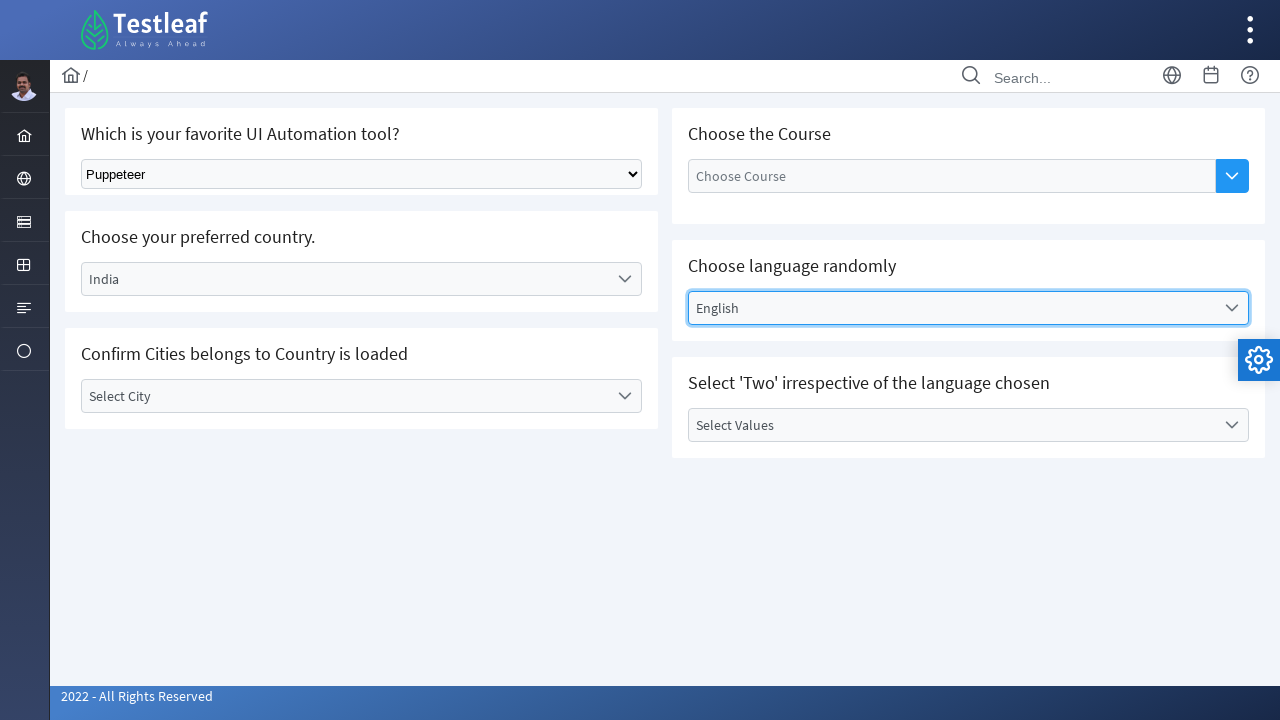

Clicked on 'Select Values' dropdown label at (952, 425) on xpath=//label[text()='Select Values']
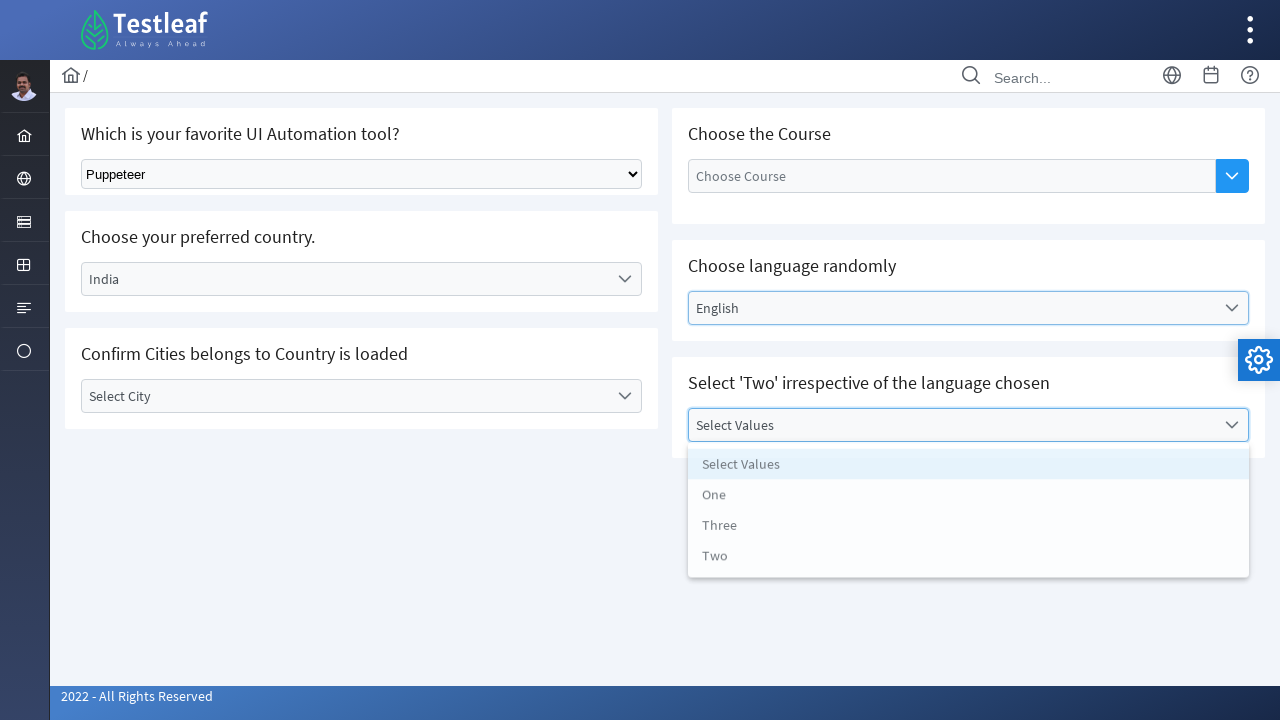

Selected 'Two' from values dropdown at (968, 561) on xpath=//li[text()='Two']
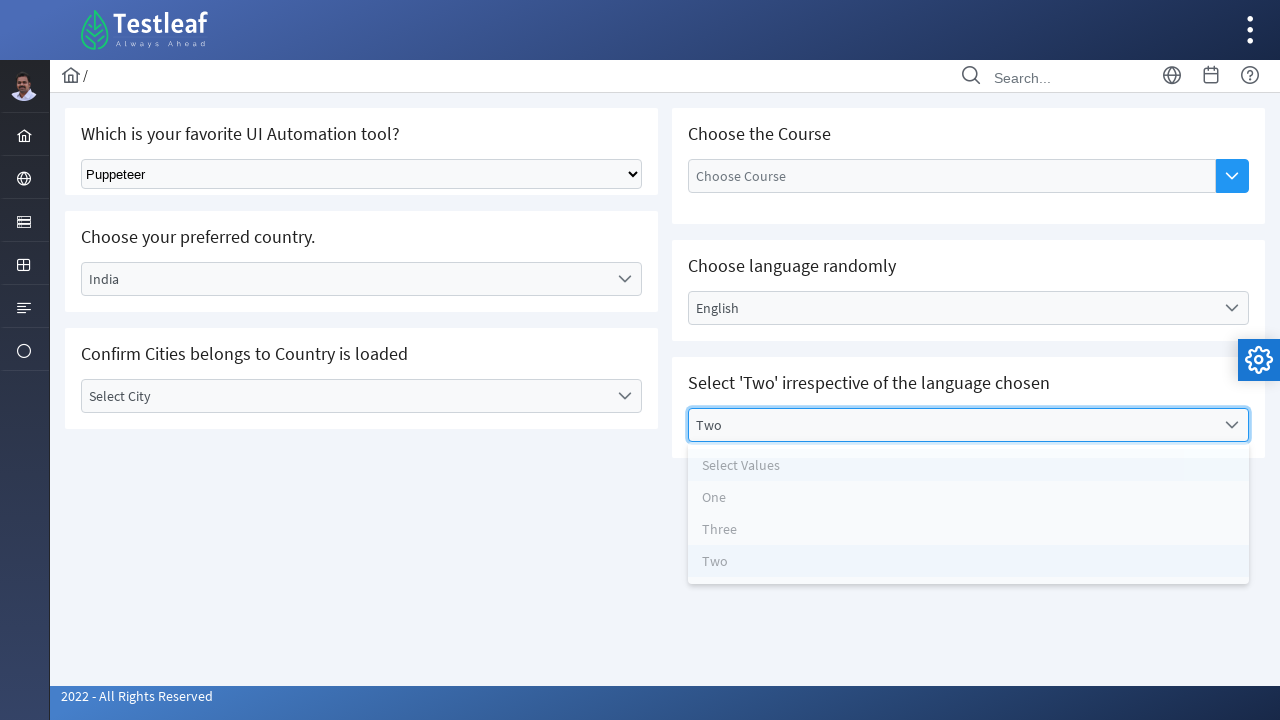

Waited 5 seconds before closing
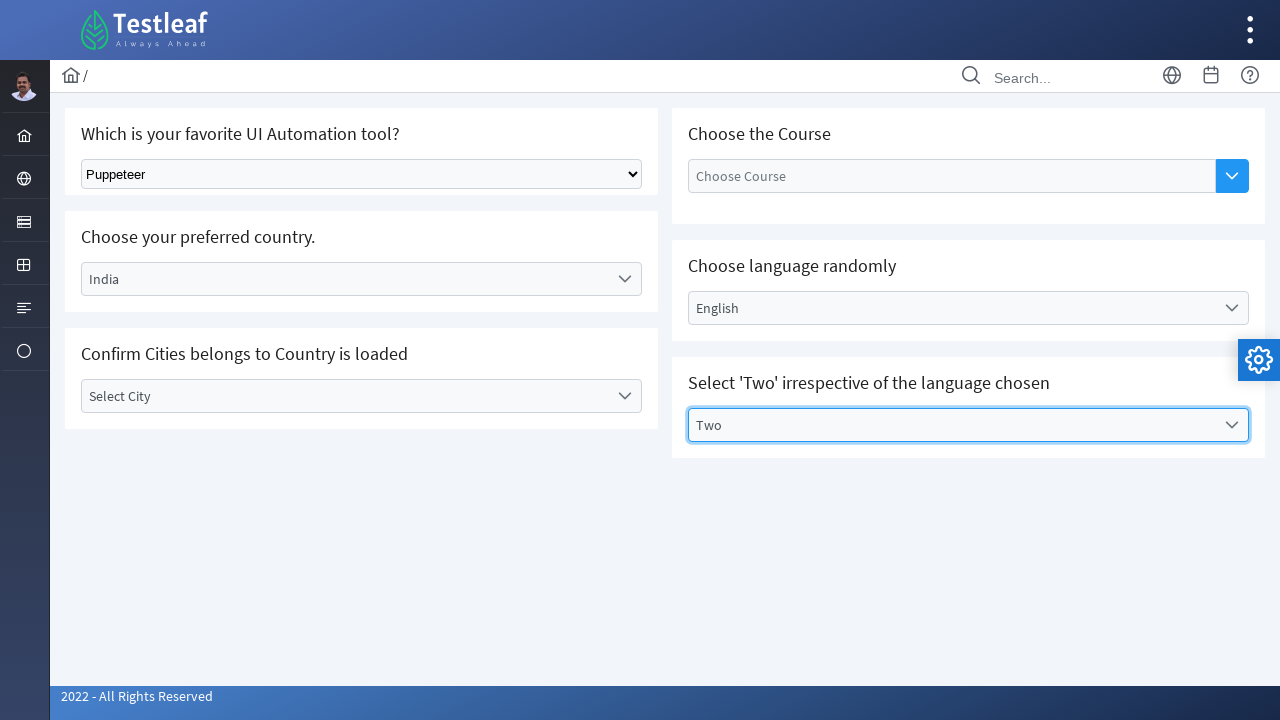

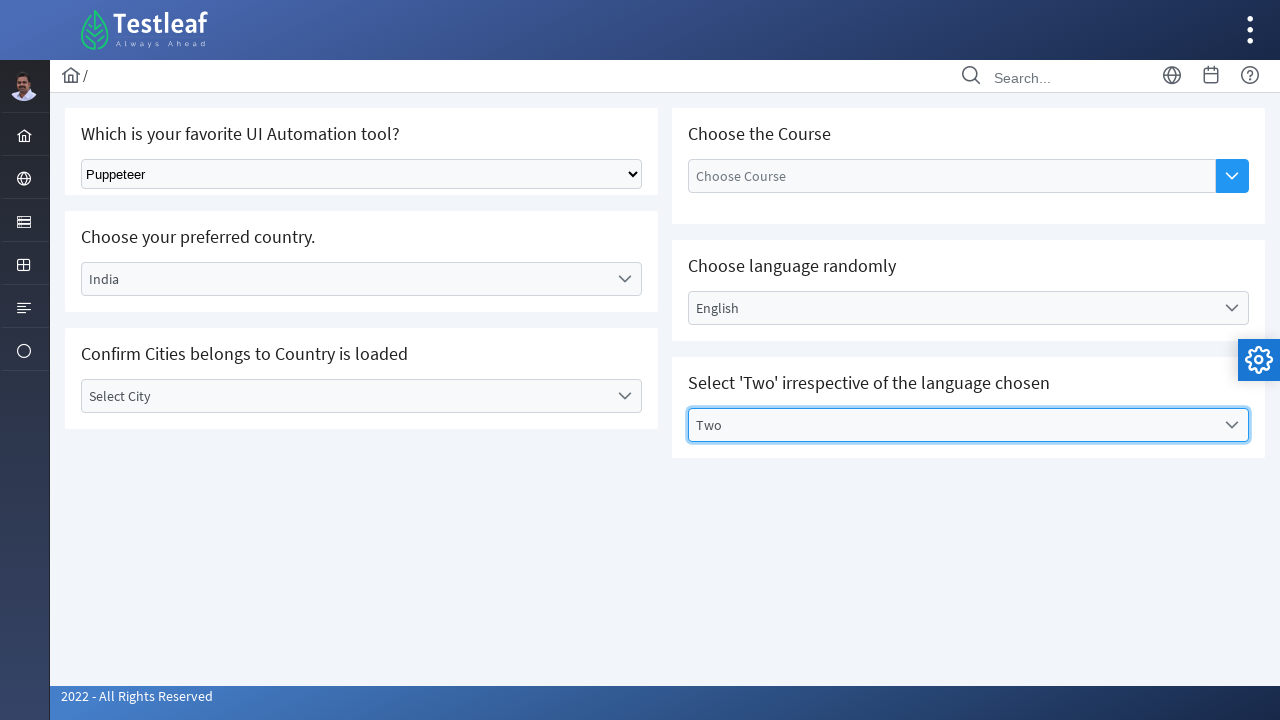